Navigates to OrangeHRM page and verifies that the page title is correctly displayed

Starting URL: http://alchemy.hguy.co/orangehrm

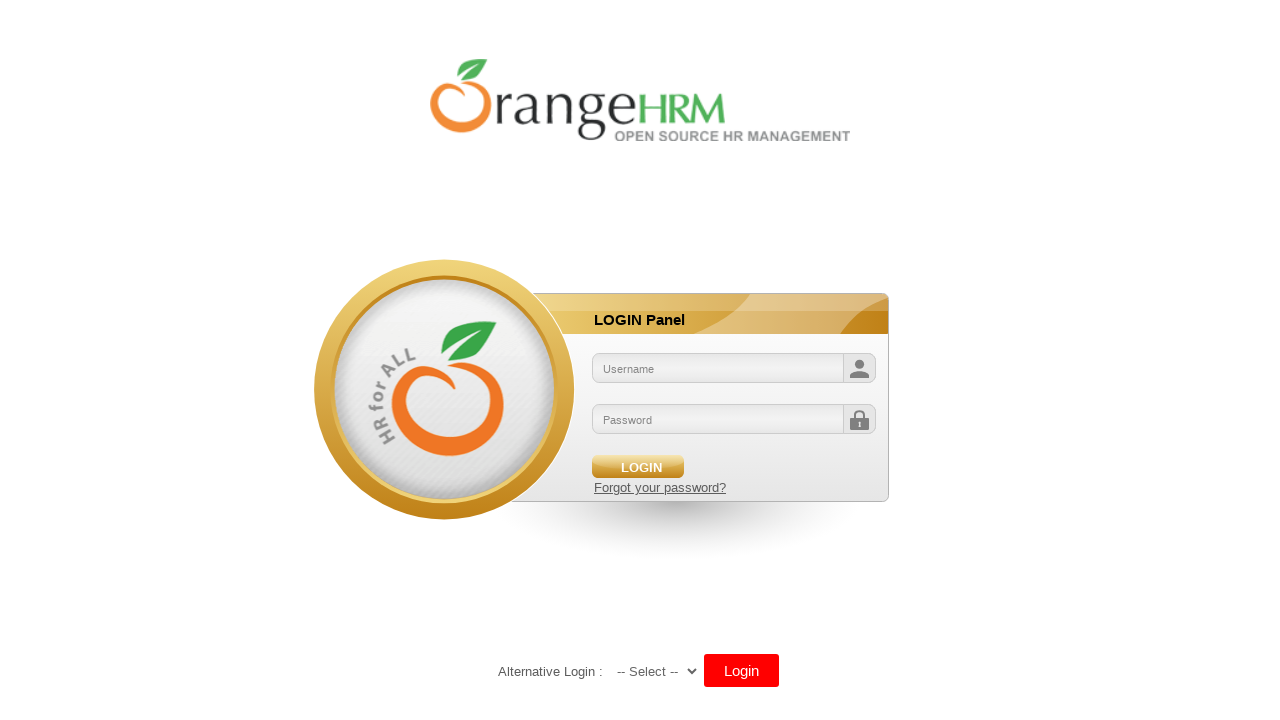

Navigated to OrangeHRM page at http://alchemy.hguy.co/orangehrm
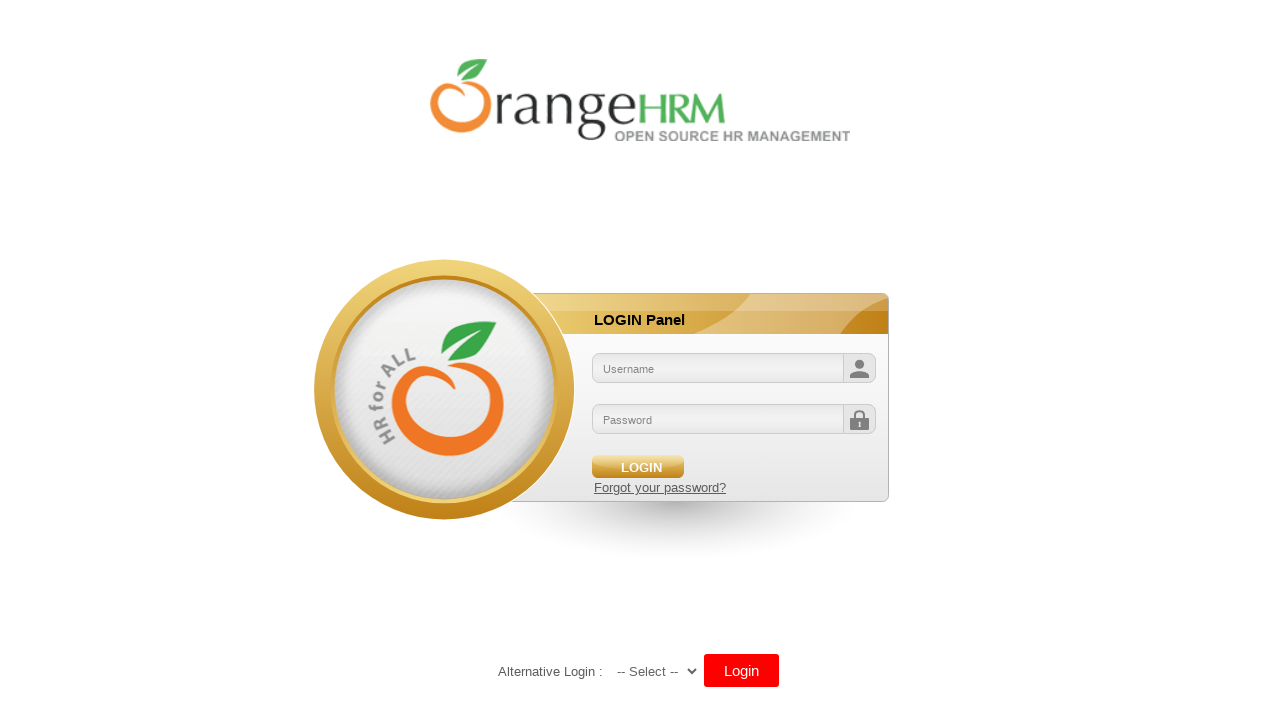

Retrieved page title
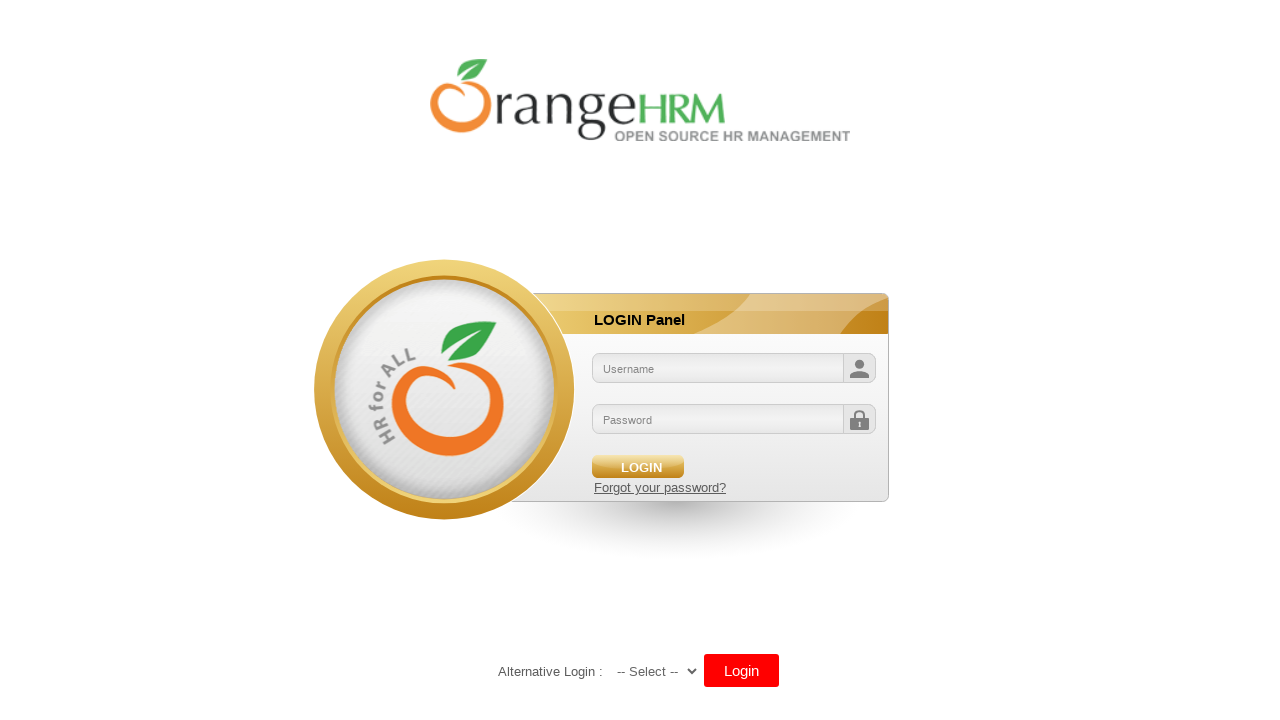

Verified that 'OrangeHRM' is present in page title
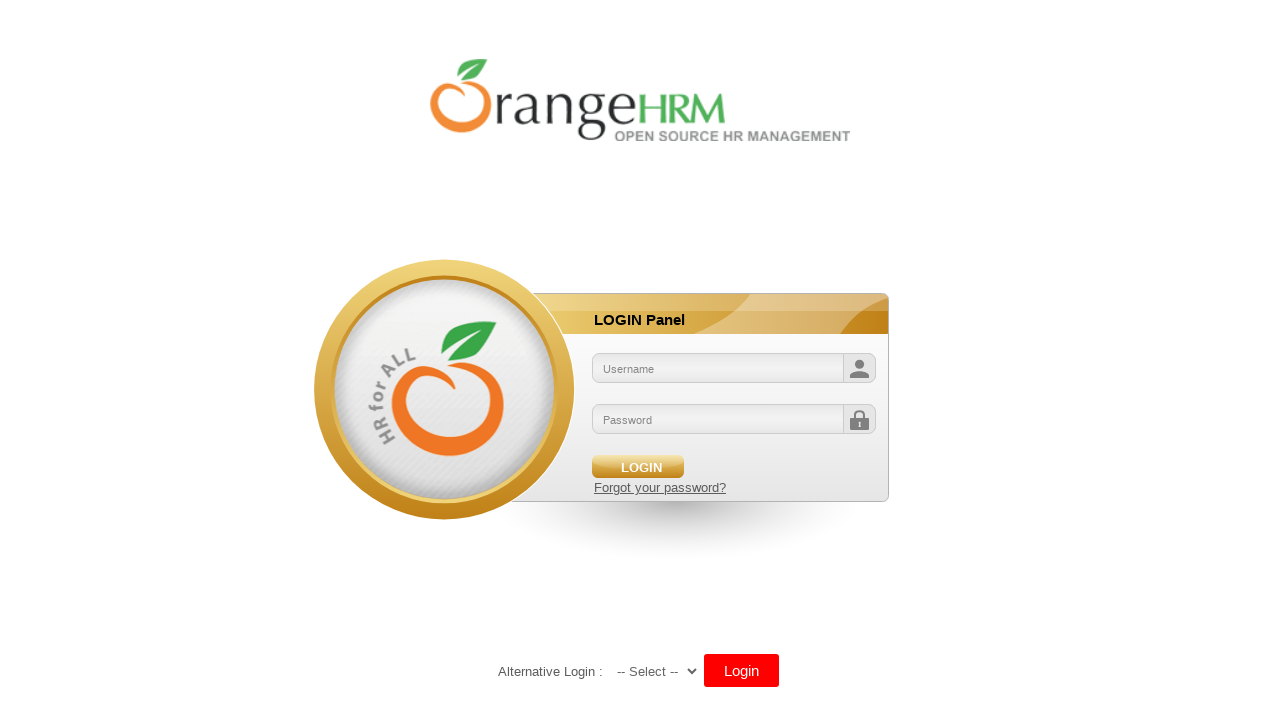

Printed page title: OrangeHRM
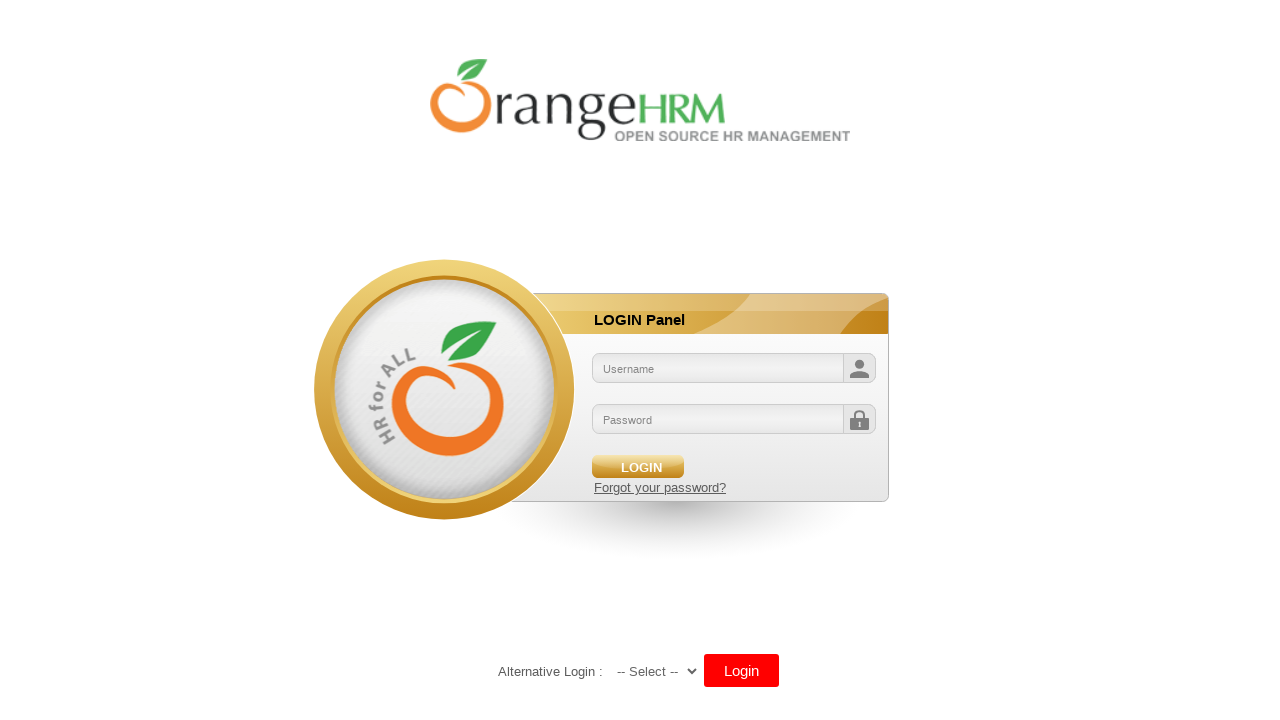

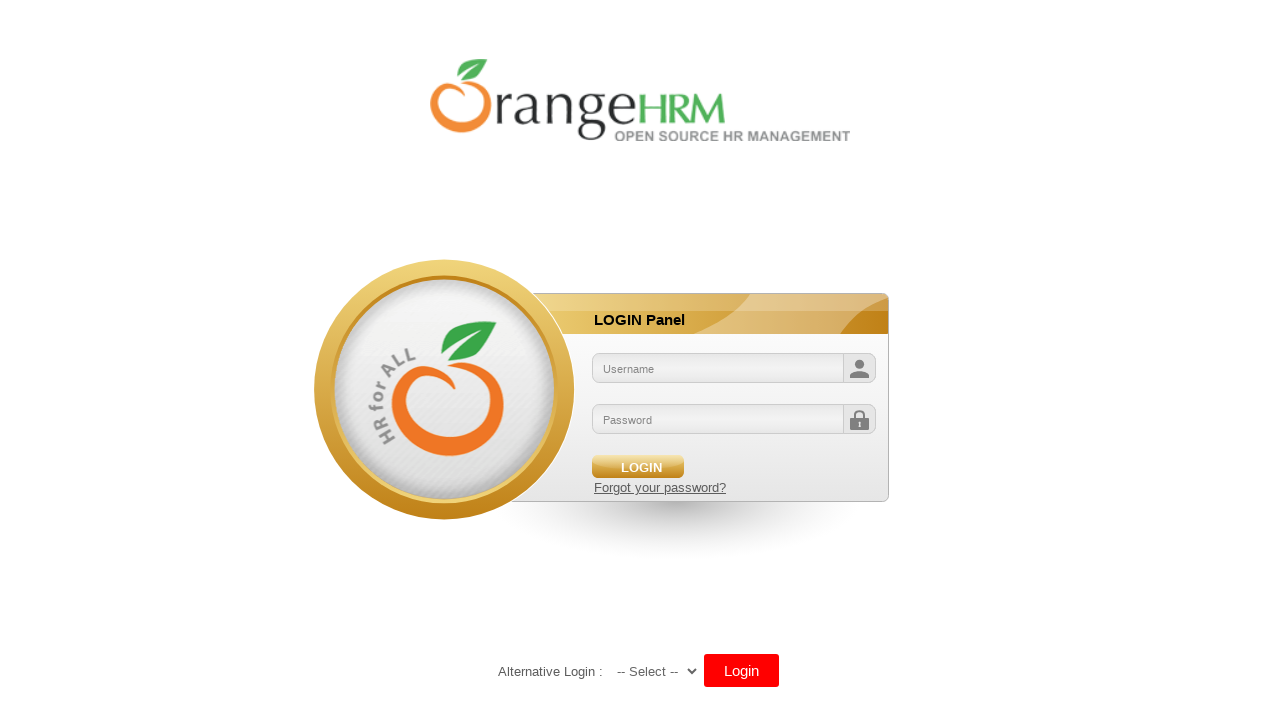